Tests hover interactions on a naginata bogu diagram by locating note spans overlaid on an image and hovering over each one to trigger visual state changes.

Starting URL: https://naginata.fi/en/naginata

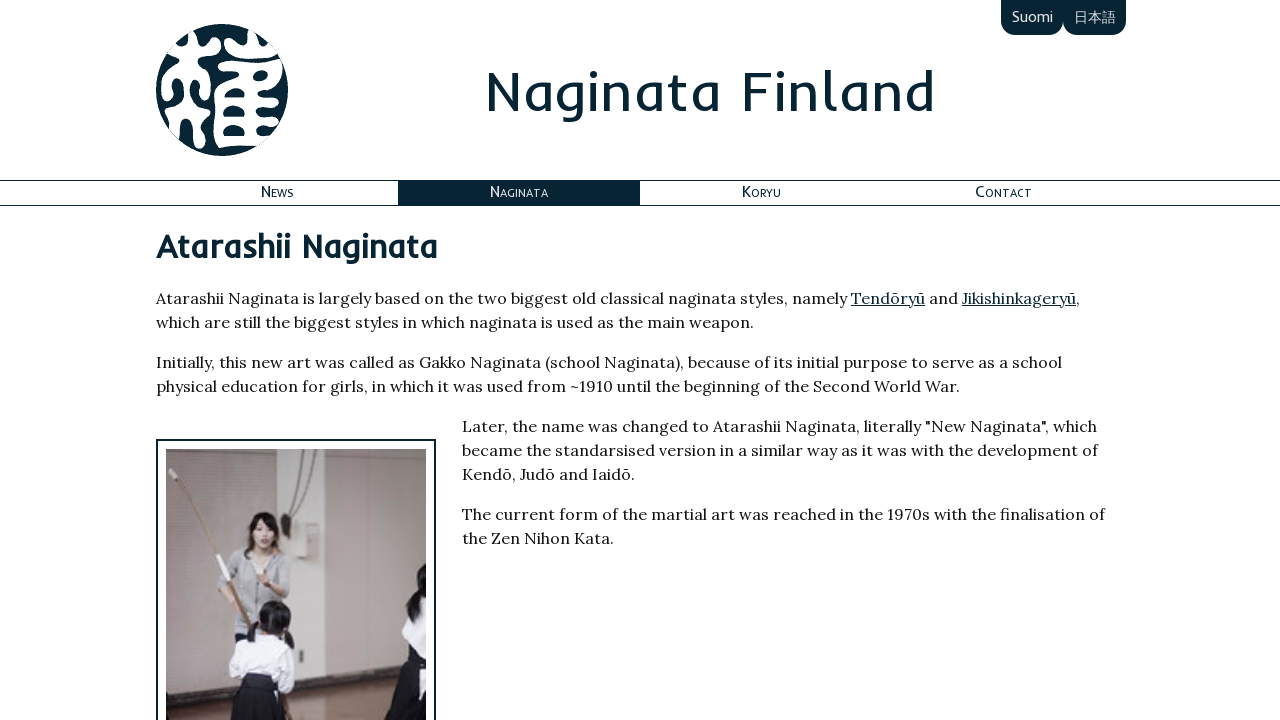

Located paragraph containing naginata bogu diagram
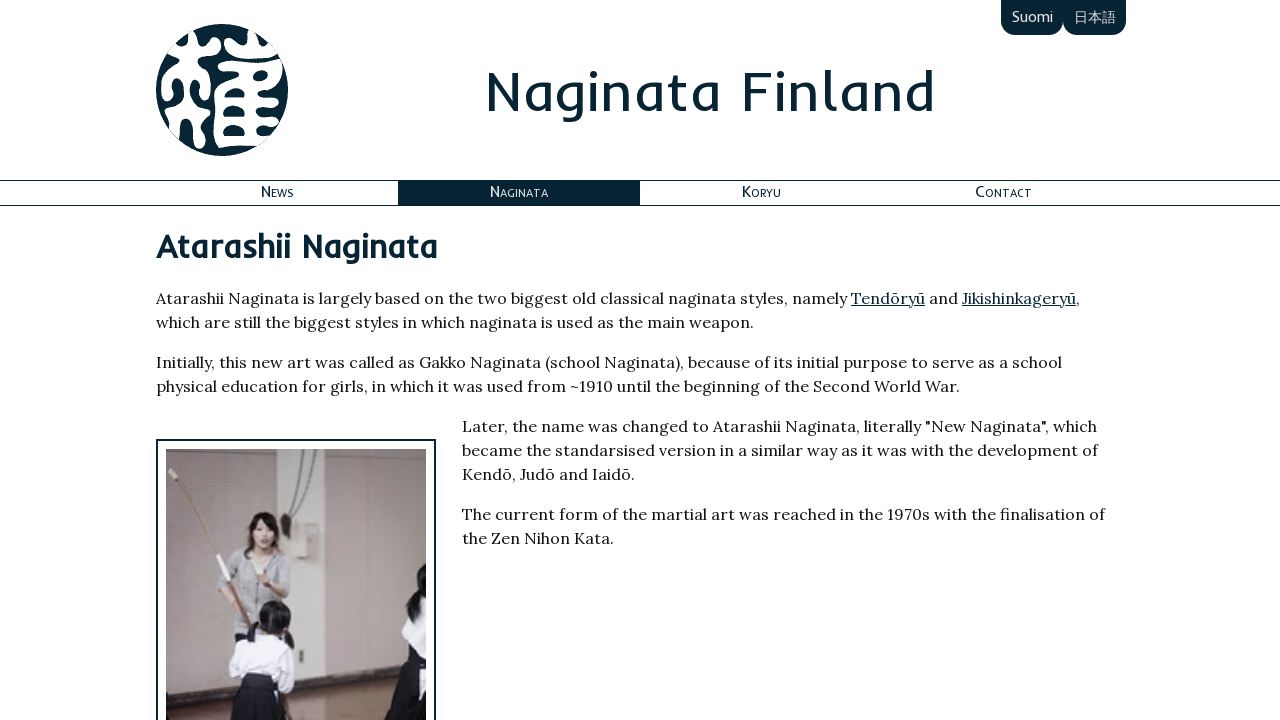

Located all note spans on bogu diagram
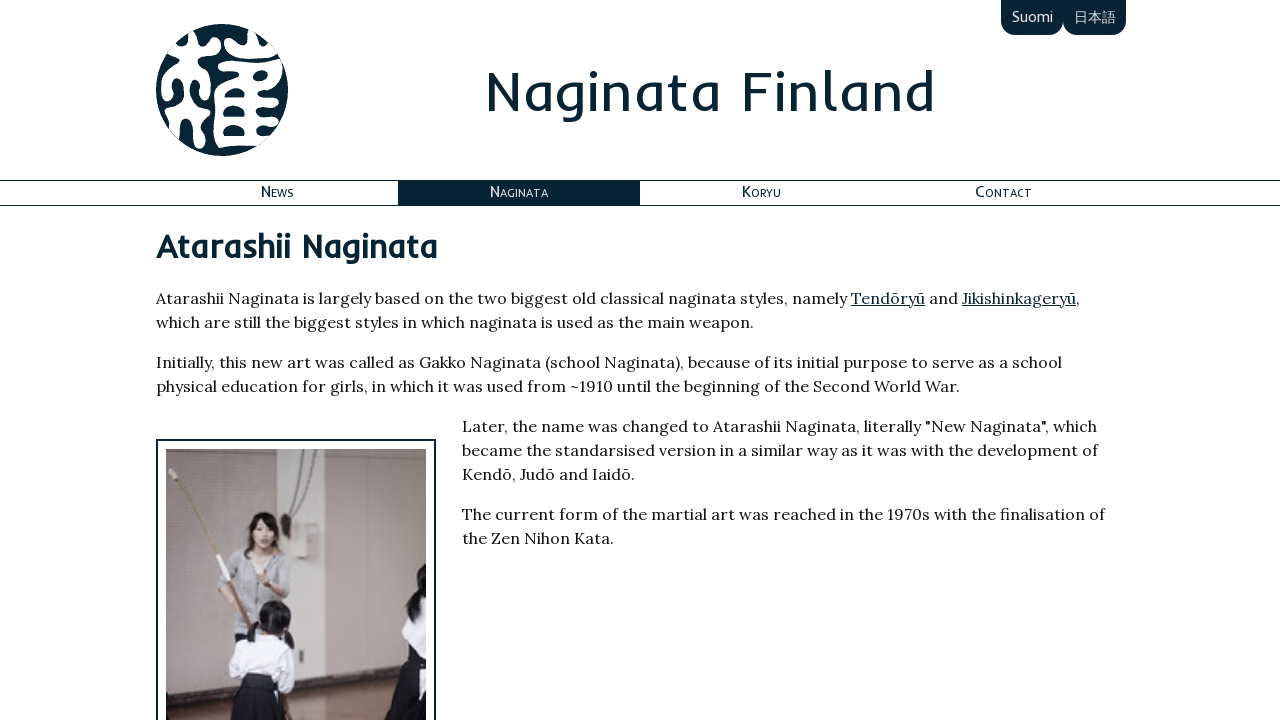

Bogu diagram image became visible
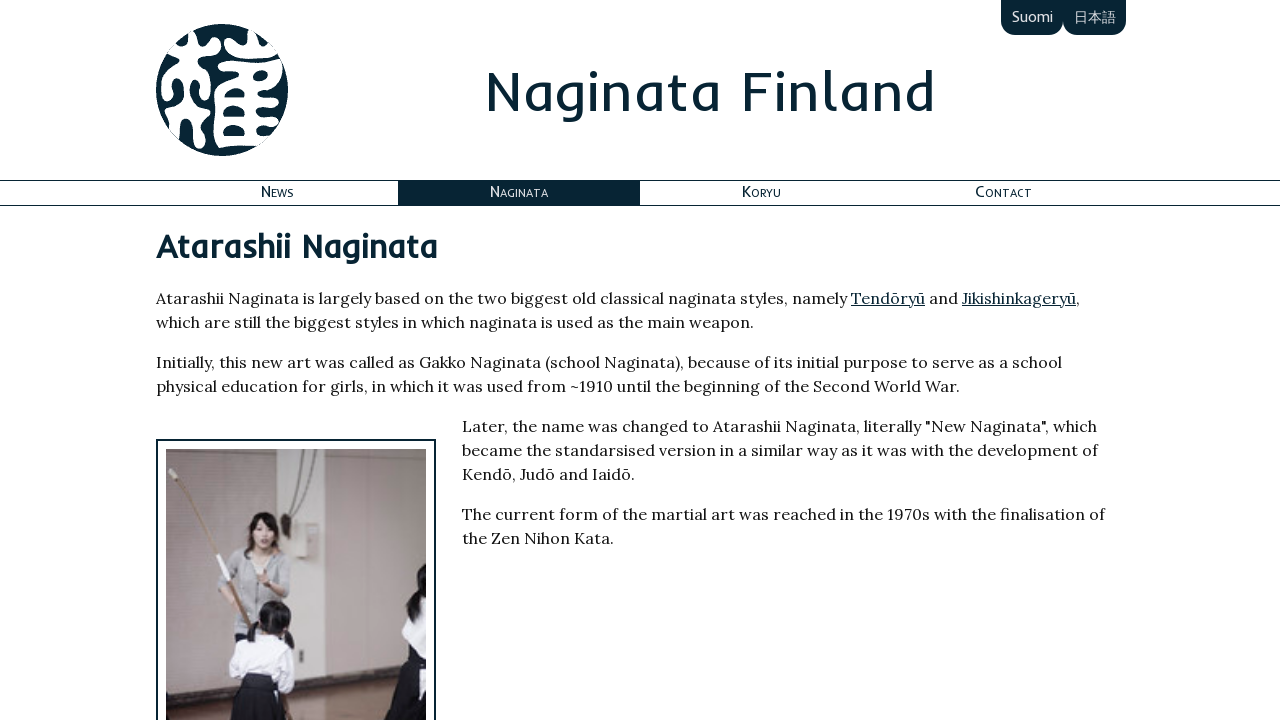

Found 9 note spans on bogu diagram
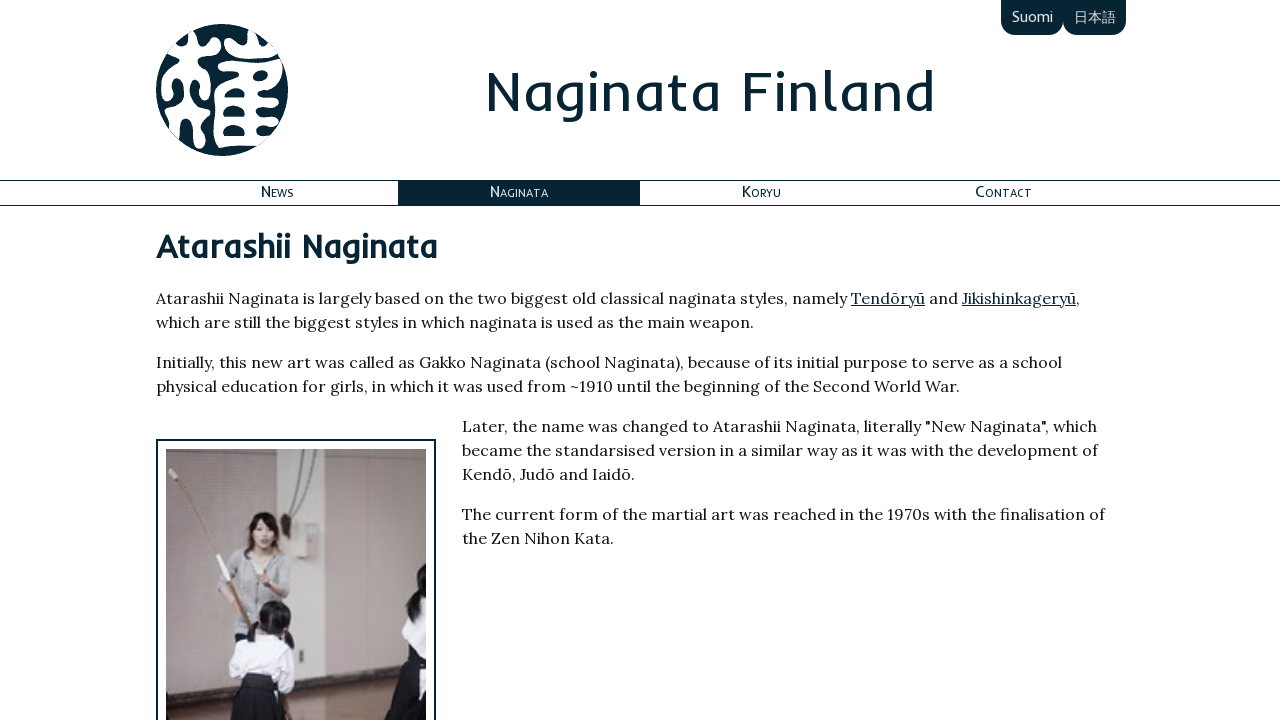

Hovered over note span 1 of 9 to trigger hover state at (253, 361) on p:has(img[src="/img/naginata-bogu-chudan-artwork-lecklin.png"]) >> .note >> nth=
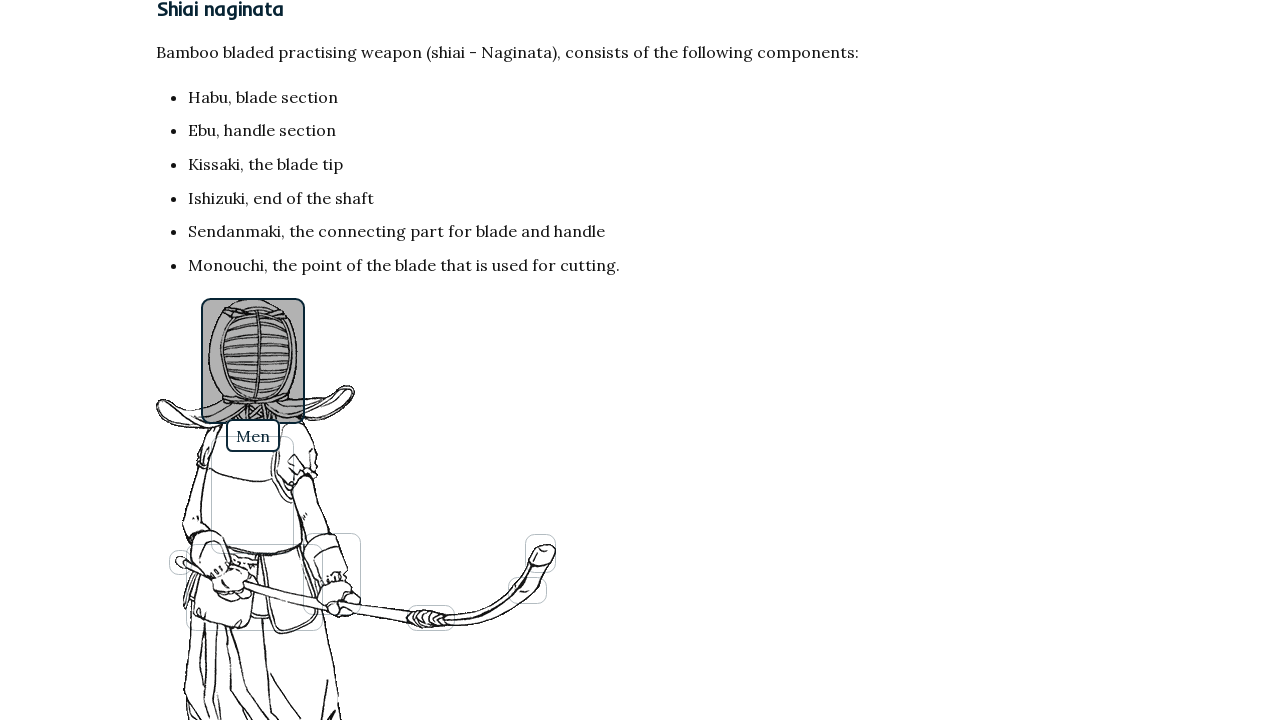

Blurred note span 1 of 9 to return to normal state
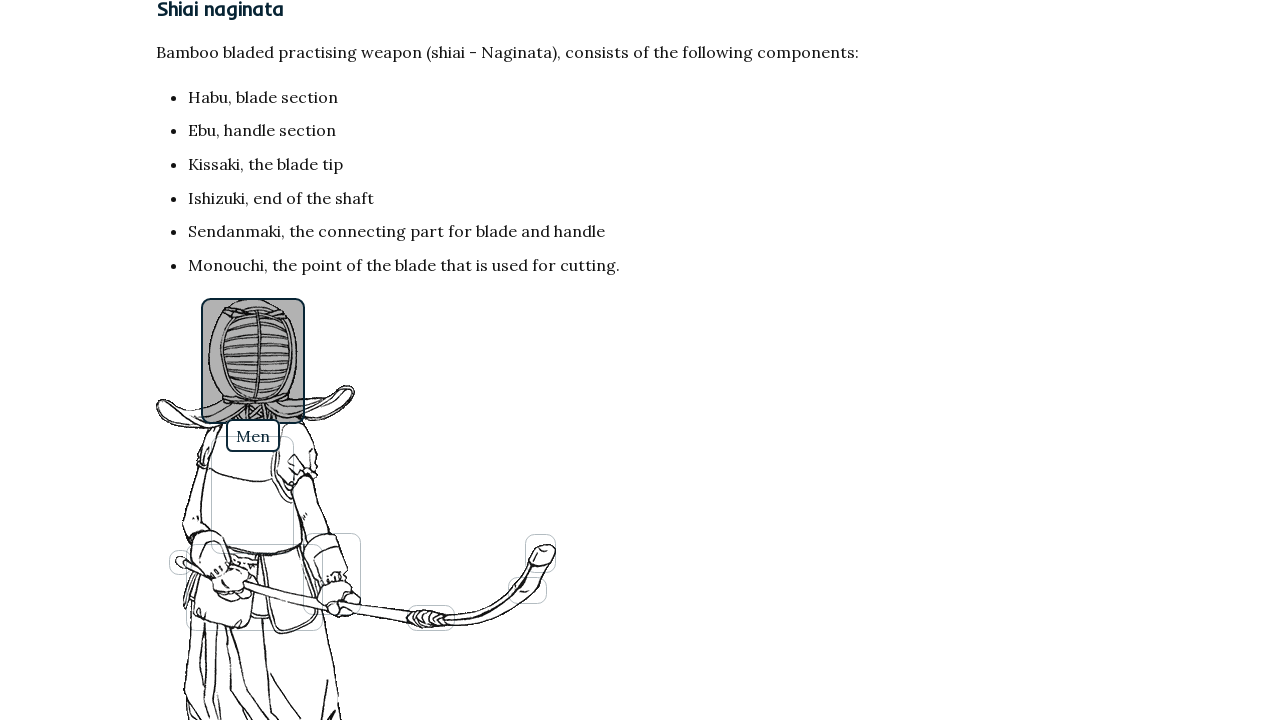

Hovered over note span 2 of 9 to trigger hover state at (332, 574) on p:has(img[src="/img/naginata-bogu-chudan-artwork-lecklin.png"]) >> .note >> nth=
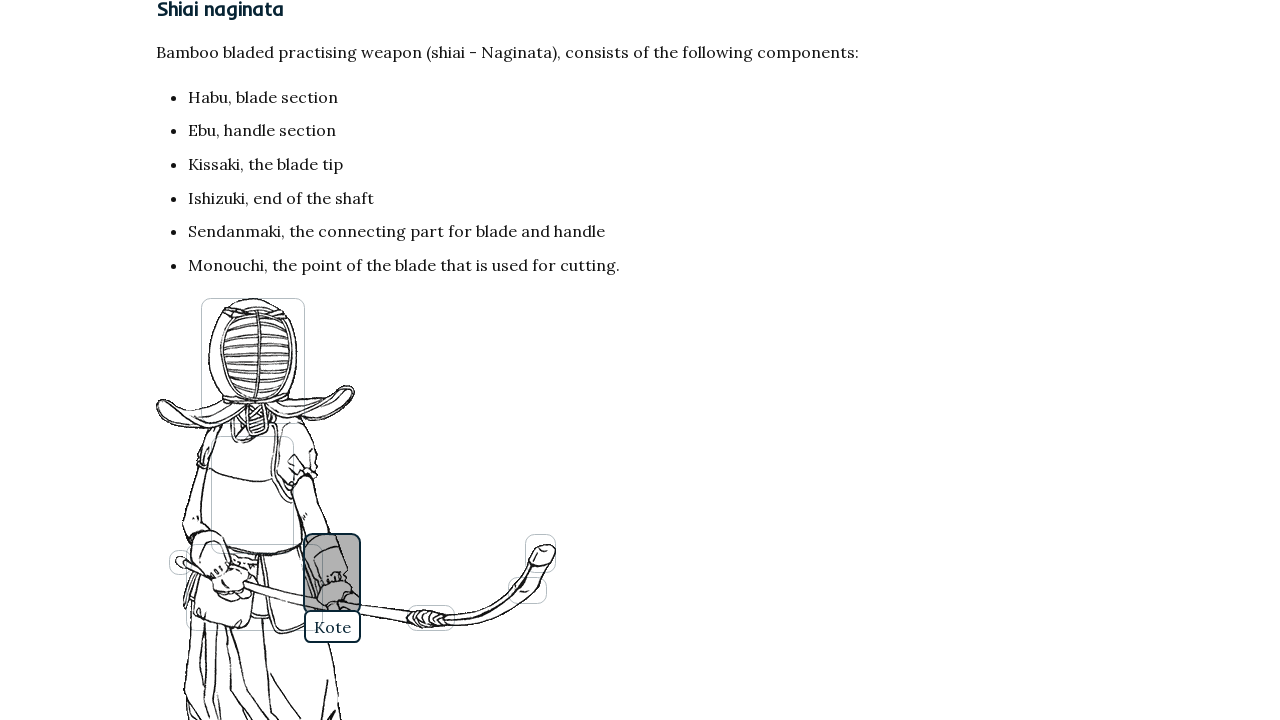

Blurred note span 2 of 9 to return to normal state
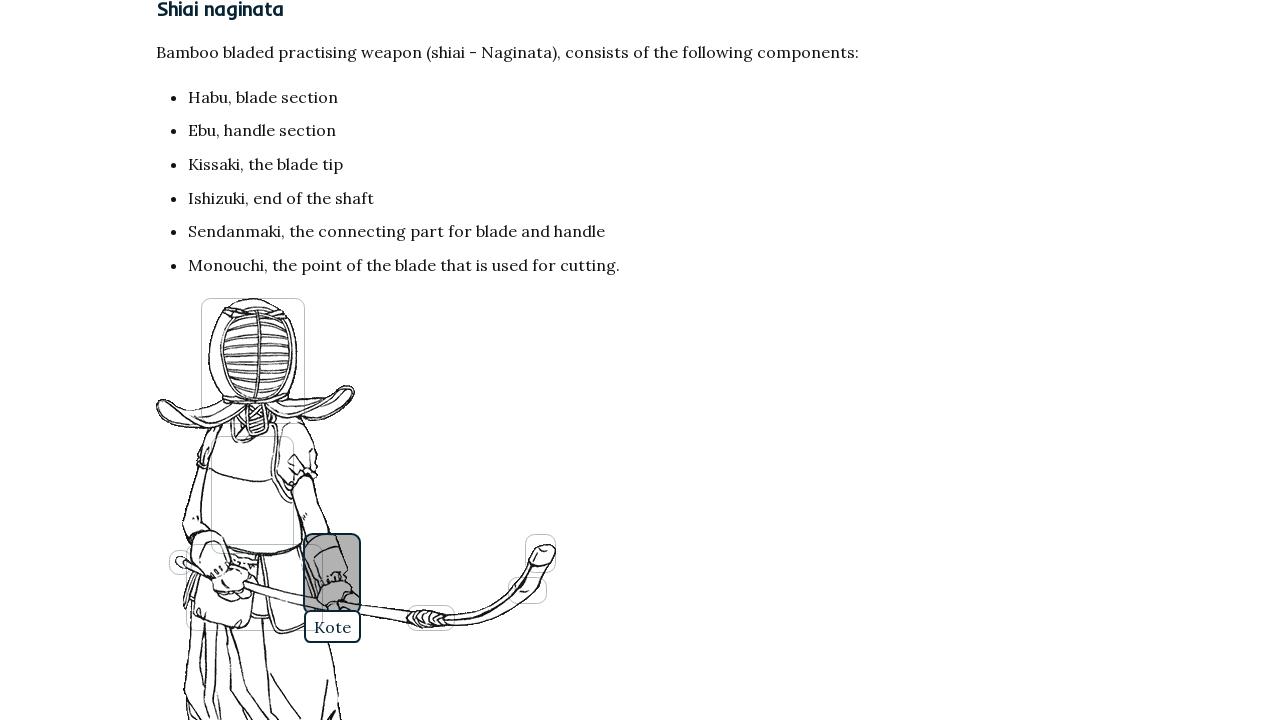

Hovered over note span 3 of 9 to trigger hover state at (252, 495) on p:has(img[src="/img/naginata-bogu-chudan-artwork-lecklin.png"]) >> .note >> nth=
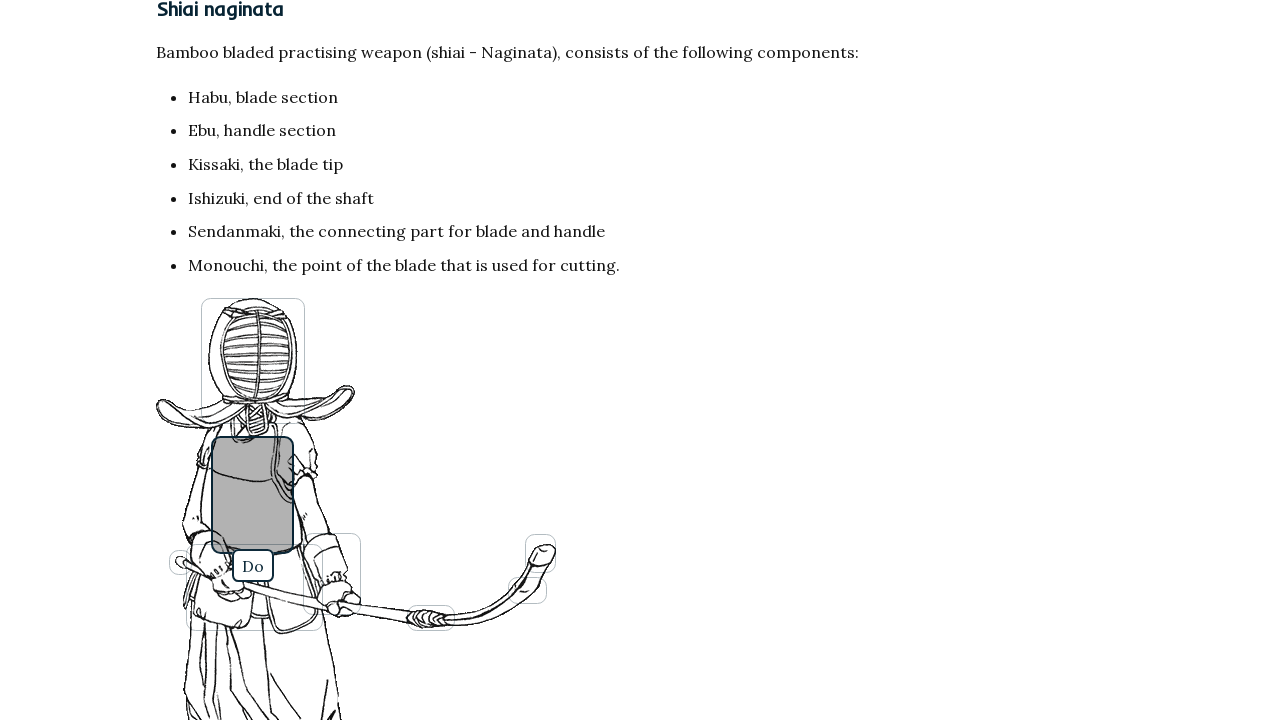

Blurred note span 3 of 9 to return to normal state
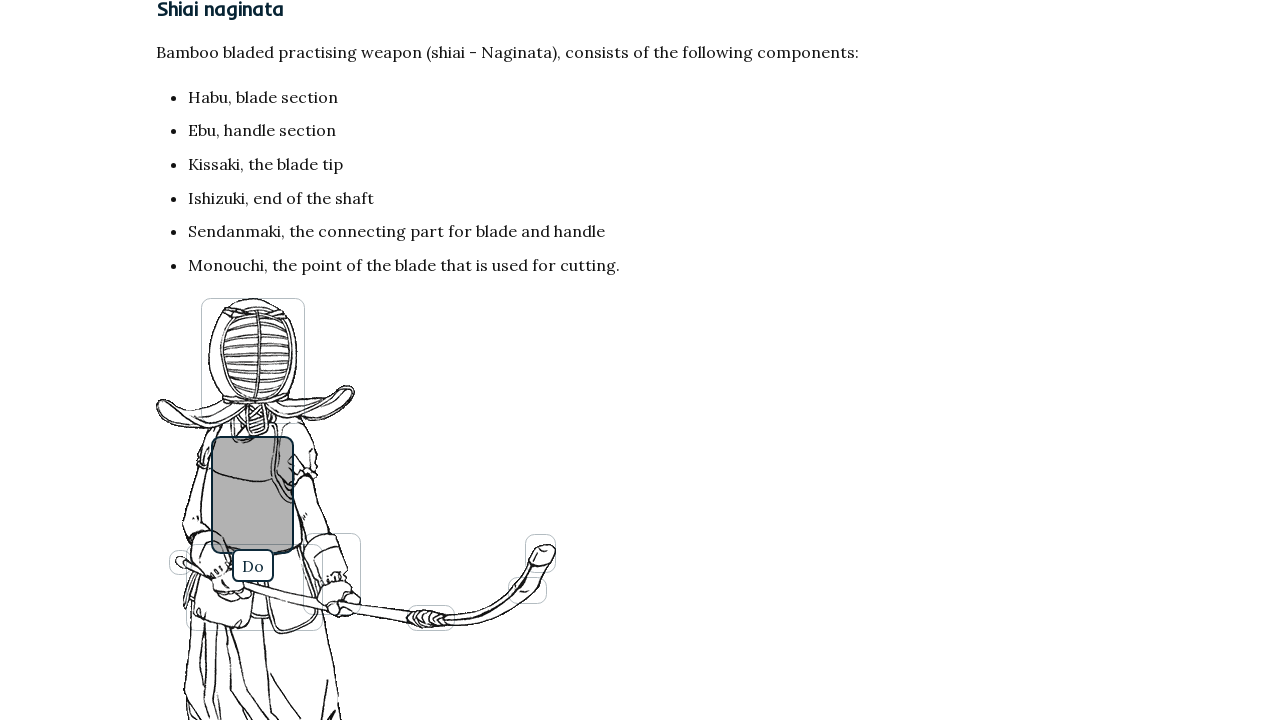

Hovered over note span 4 of 9 to trigger hover state at (254, 587) on p:has(img[src="/img/naginata-bogu-chudan-artwork-lecklin.png"]) >> .note >> nth=
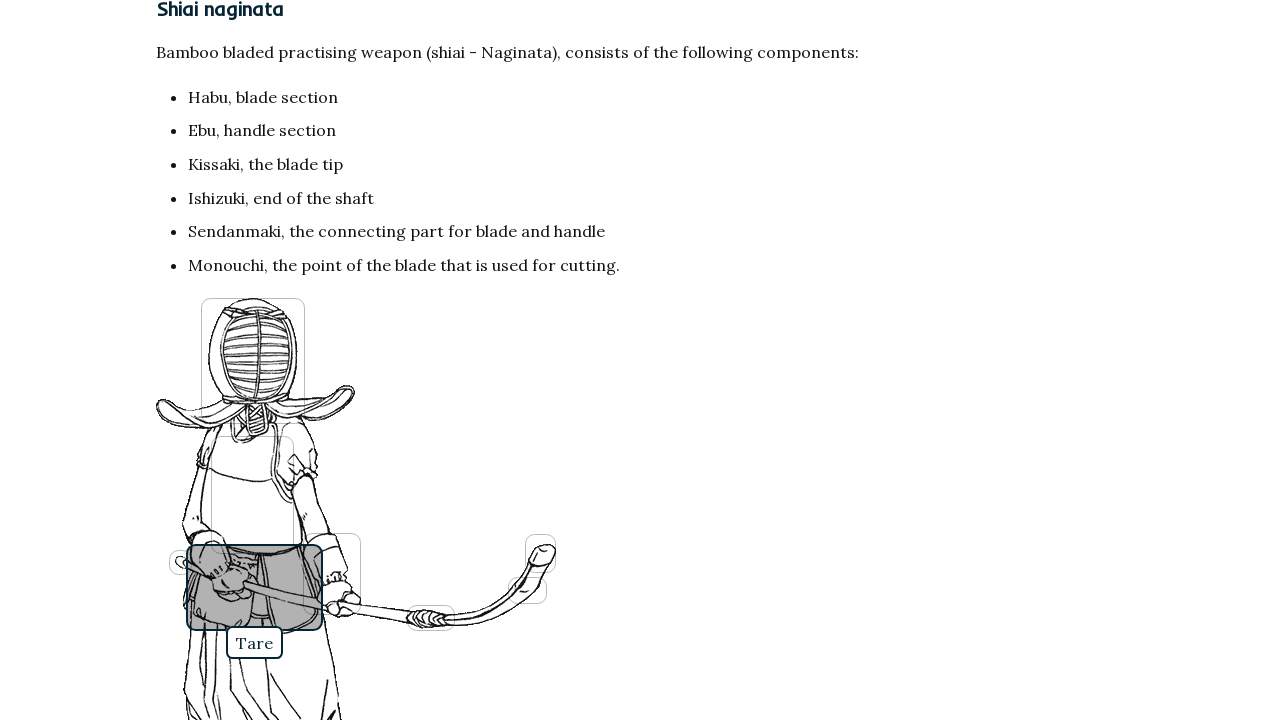

Blurred note span 4 of 9 to return to normal state
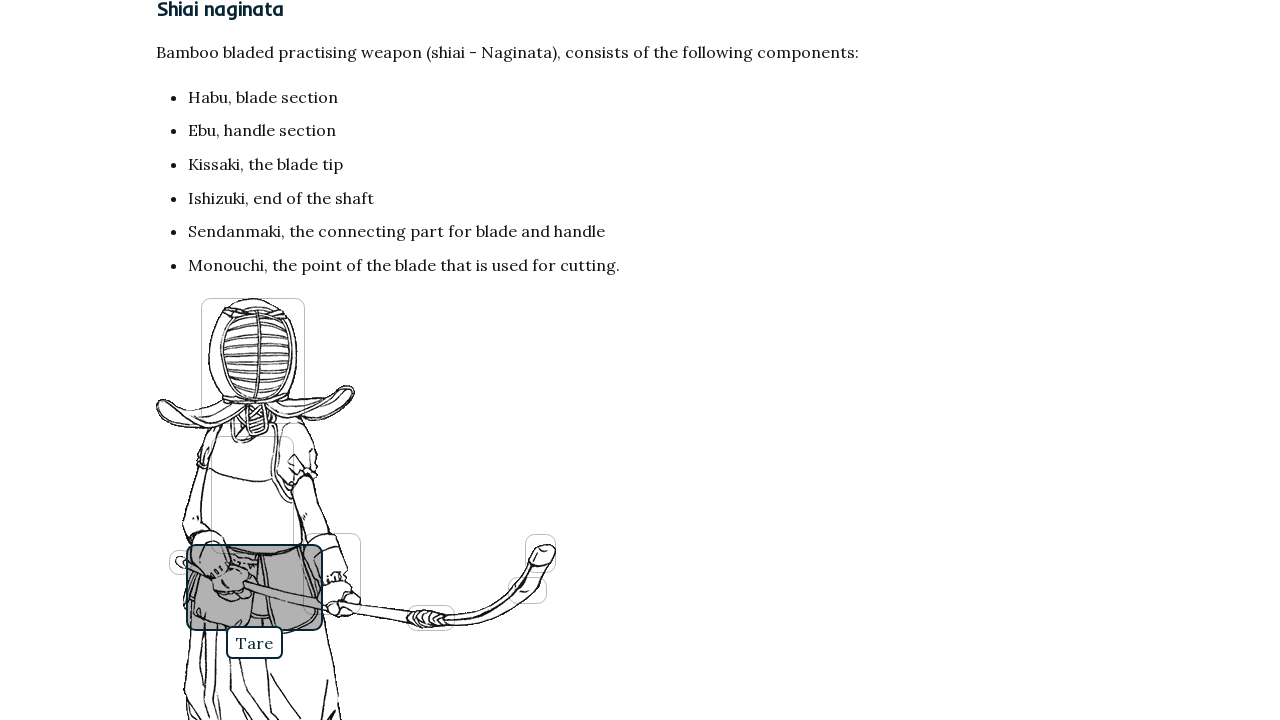

Hovered over note span 5 of 9 to trigger hover state at (294, 360) on p:has(img[src="/img/naginata-bogu-chudan-artwork-lecklin.png"]) >> .note >> nth=
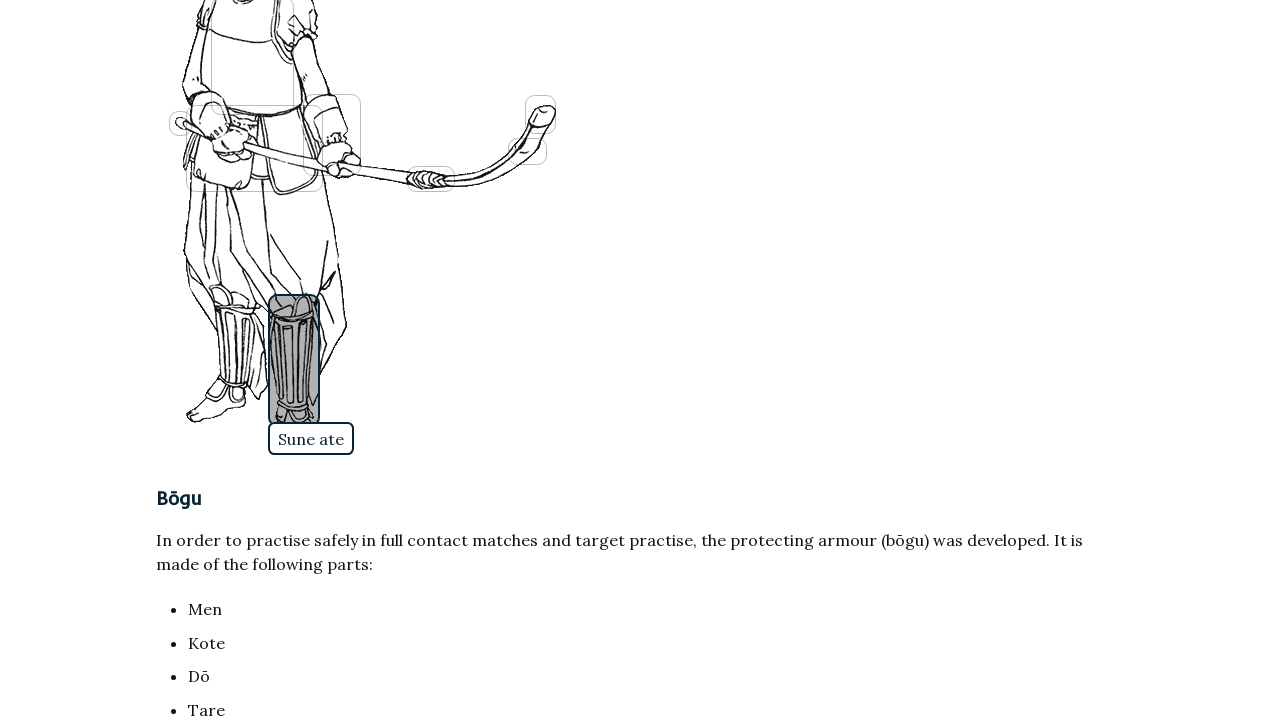

Blurred note span 5 of 9 to return to normal state
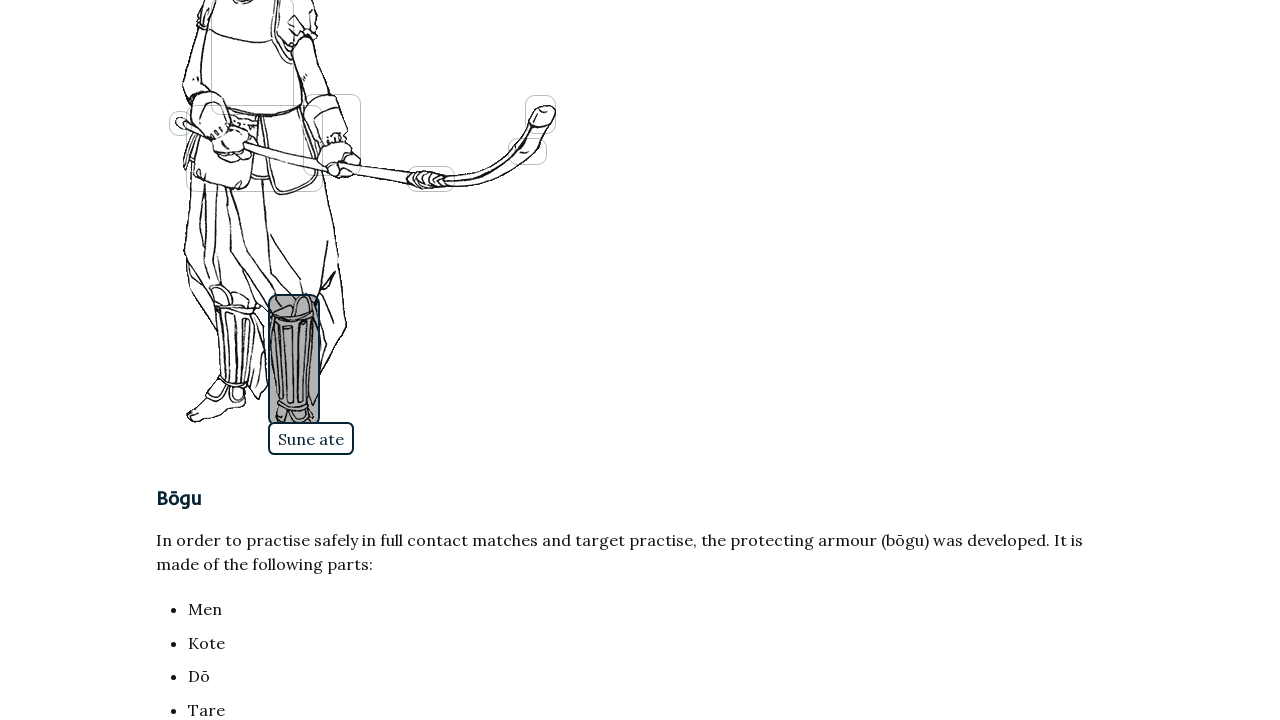

Hovered over note span 6 of 9 to trigger hover state at (540, 114) on p:has(img[src="/img/naginata-bogu-chudan-artwork-lecklin.png"]) >> .note >> nth=
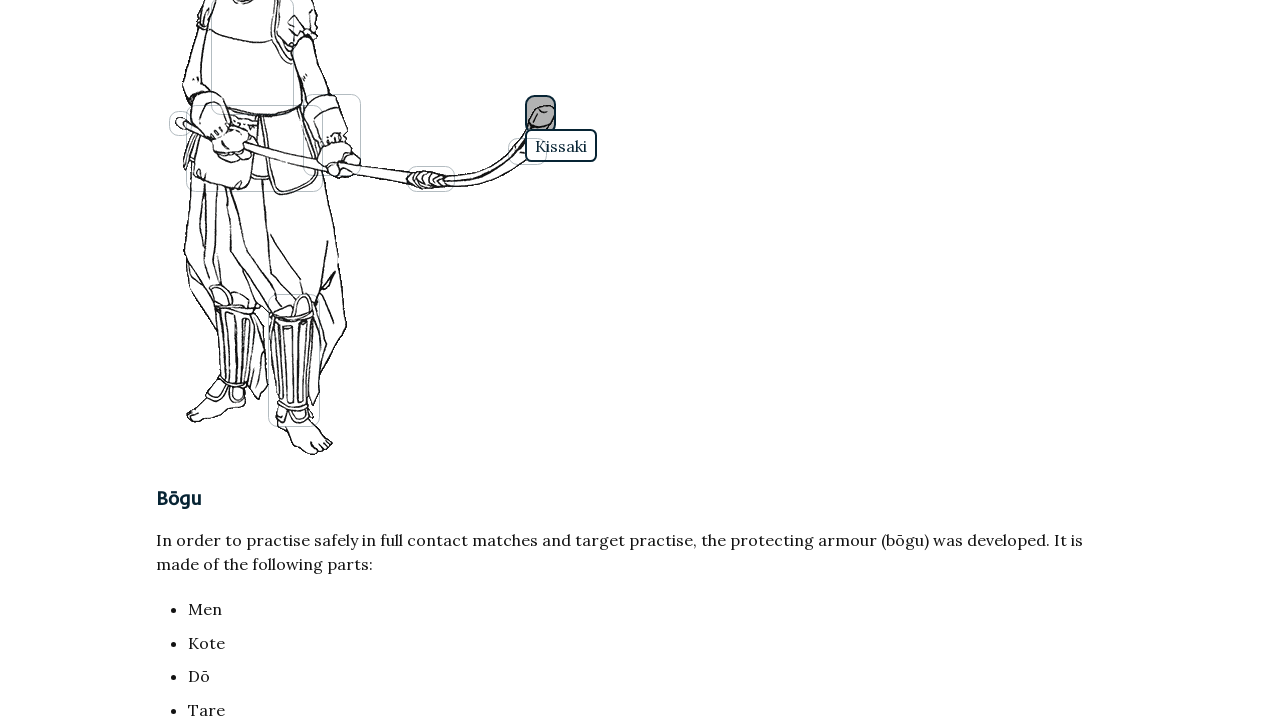

Blurred note span 6 of 9 to return to normal state
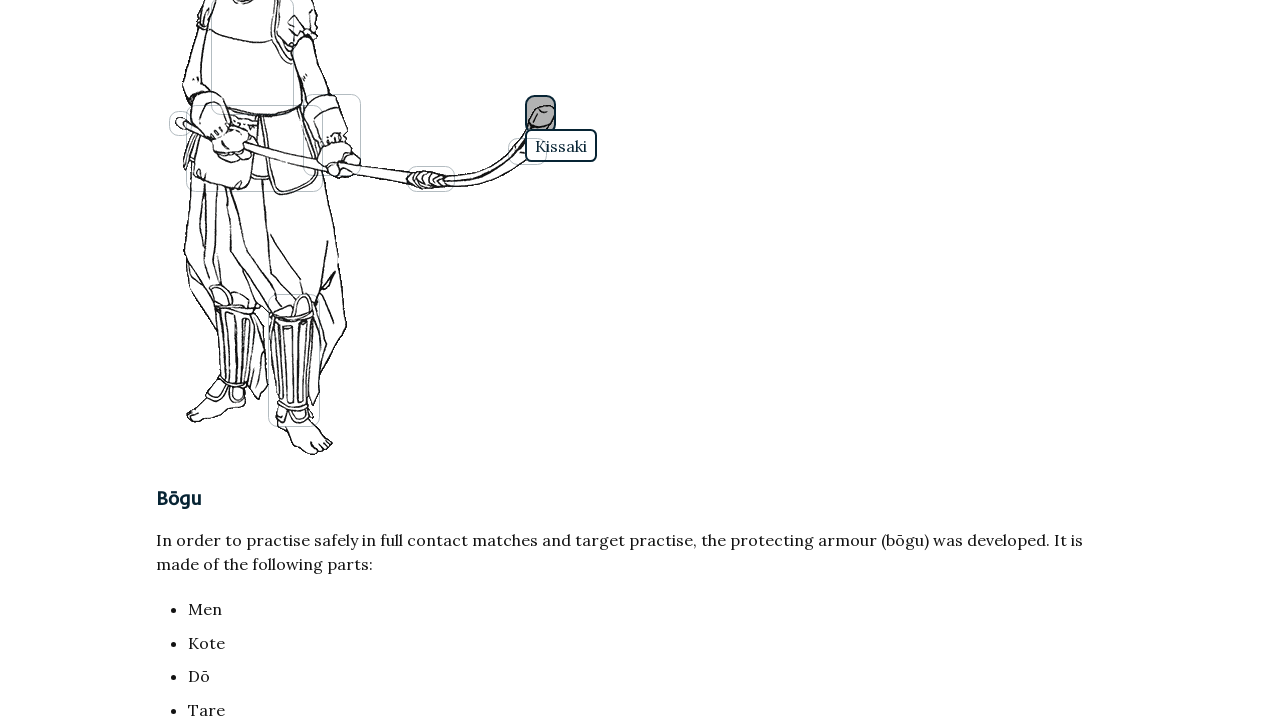

Hovered over note span 7 of 9 to trigger hover state at (180, 123) on p:has(img[src="/img/naginata-bogu-chudan-artwork-lecklin.png"]) >> .note >> nth=
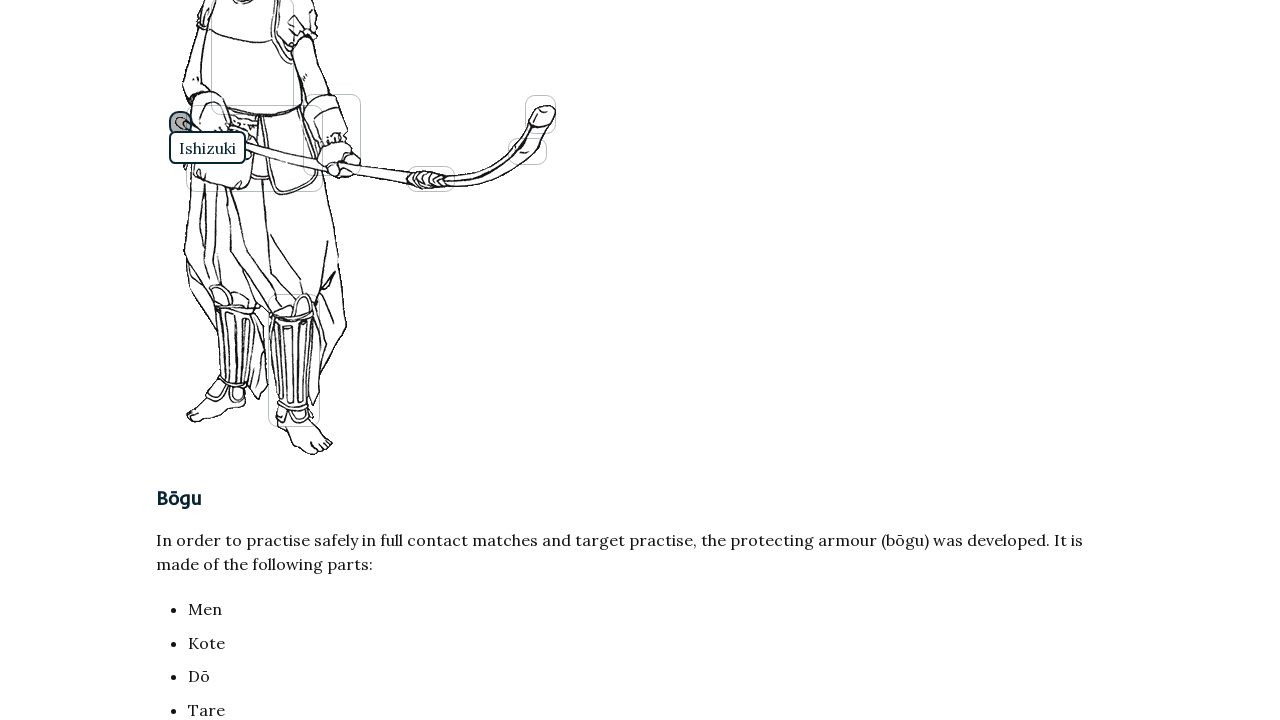

Blurred note span 7 of 9 to return to normal state
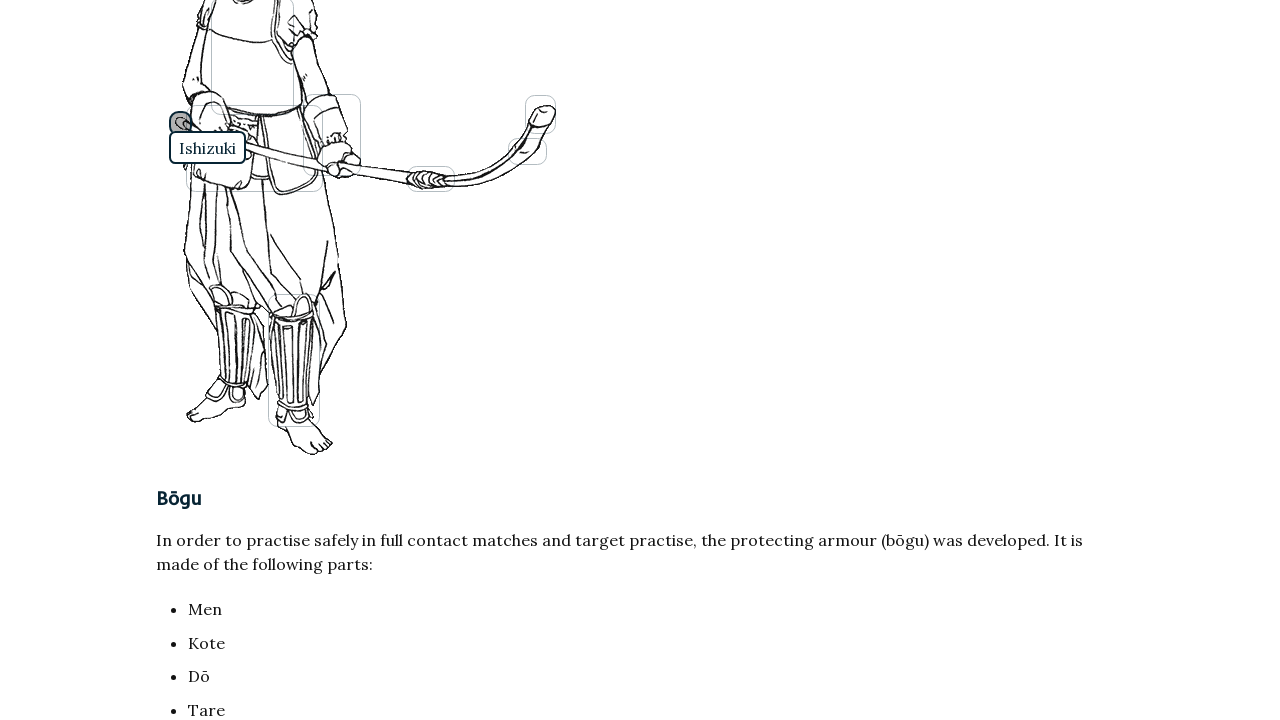

Hovered over note span 8 of 9 to trigger hover state at (431, 179) on p:has(img[src="/img/naginata-bogu-chudan-artwork-lecklin.png"]) >> .note >> nth=
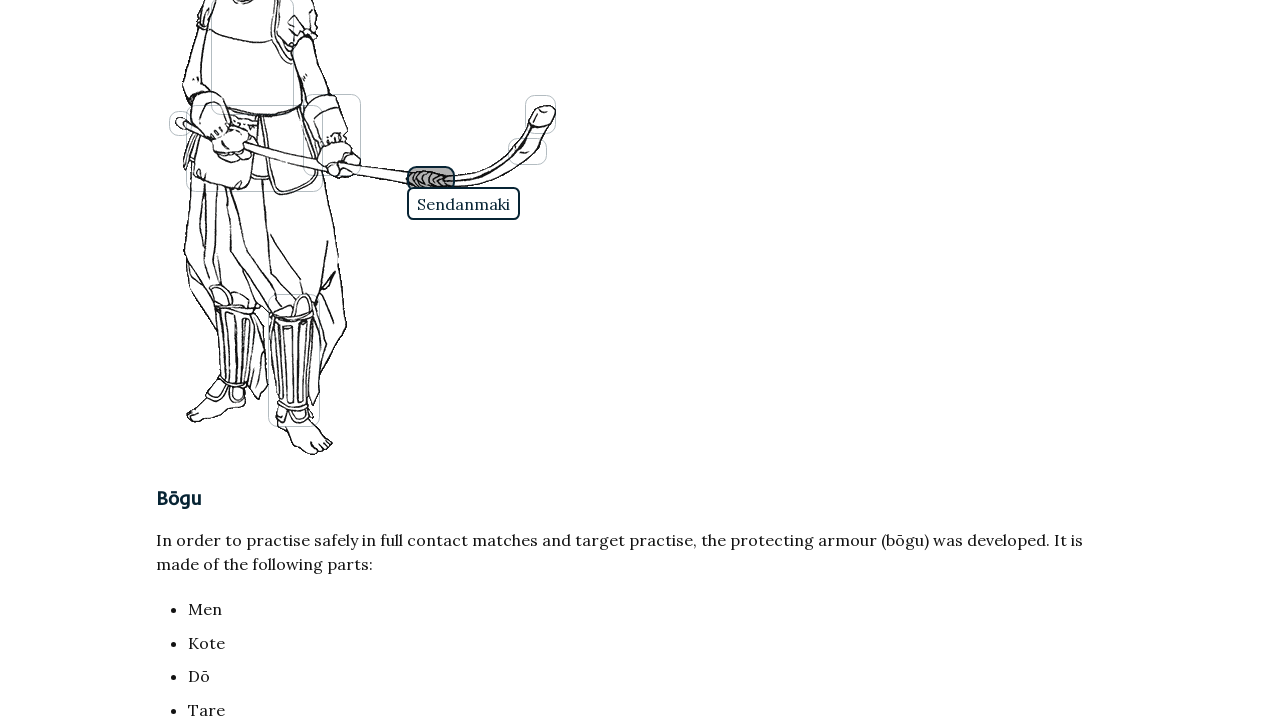

Blurred note span 8 of 9 to return to normal state
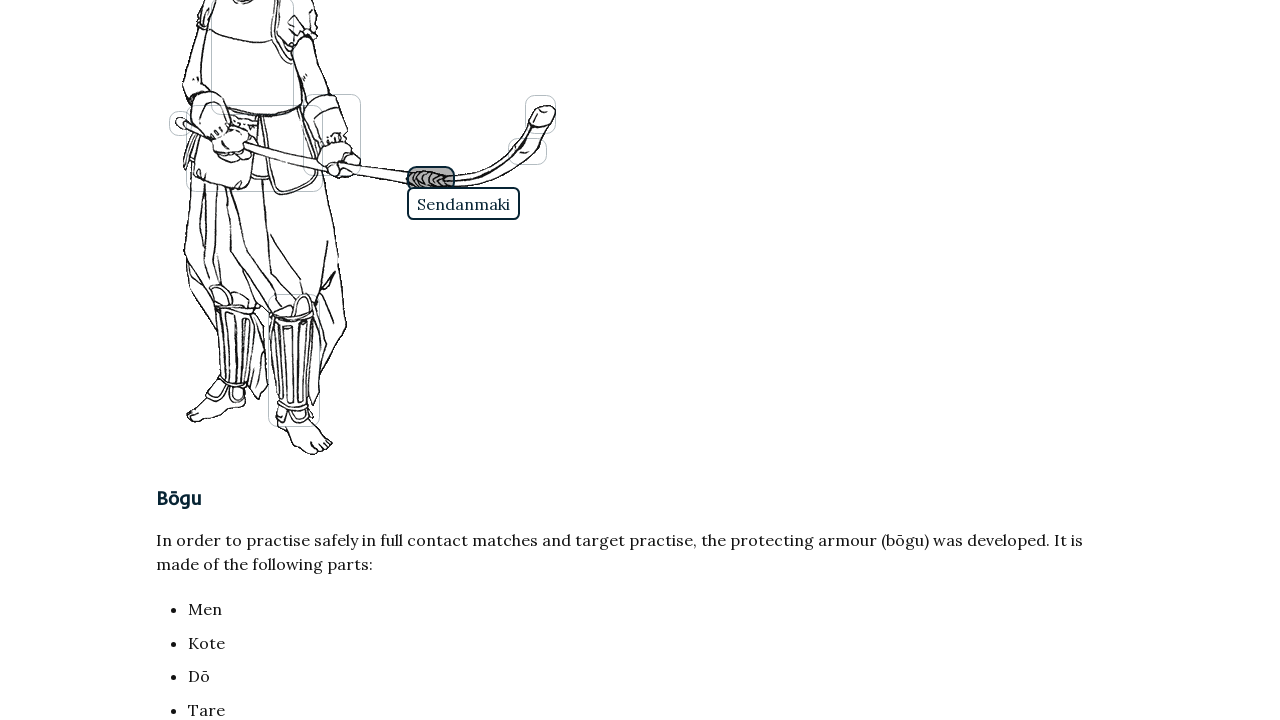

Hovered over note span 9 of 9 to trigger hover state at (528, 151) on p:has(img[src="/img/naginata-bogu-chudan-artwork-lecklin.png"]) >> .note >> nth=
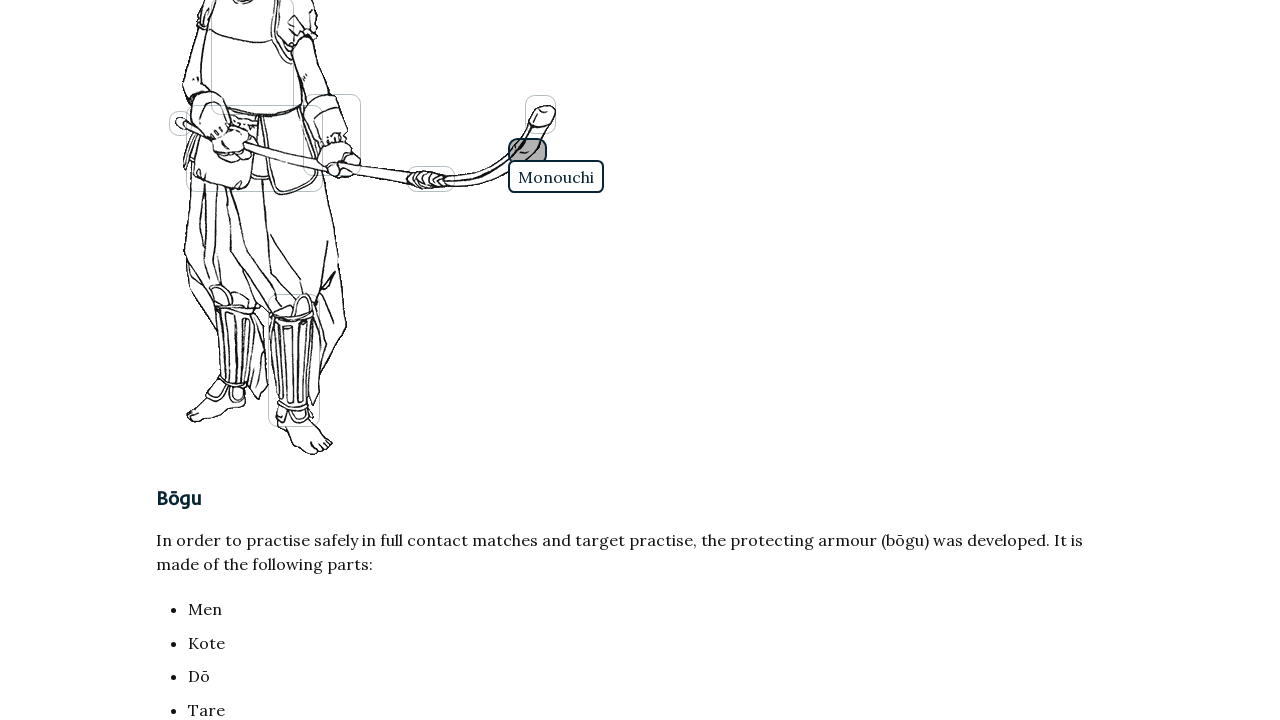

Blurred note span 9 of 9 to return to normal state
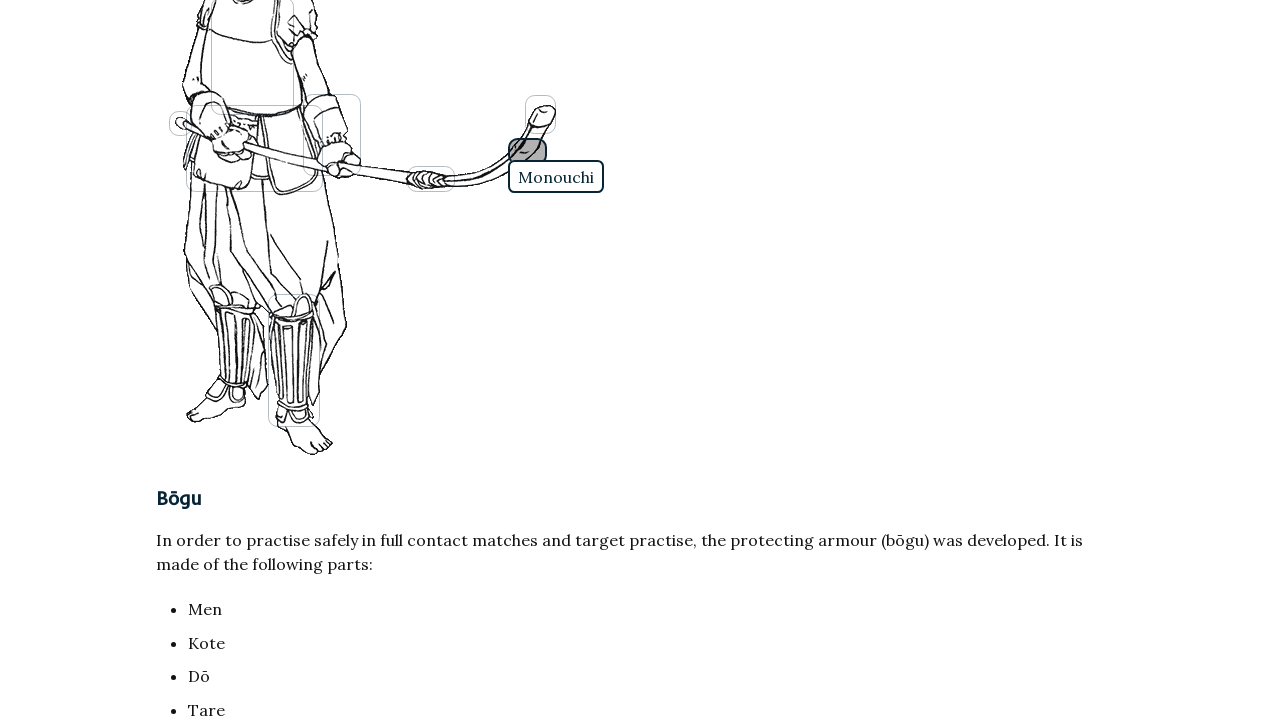

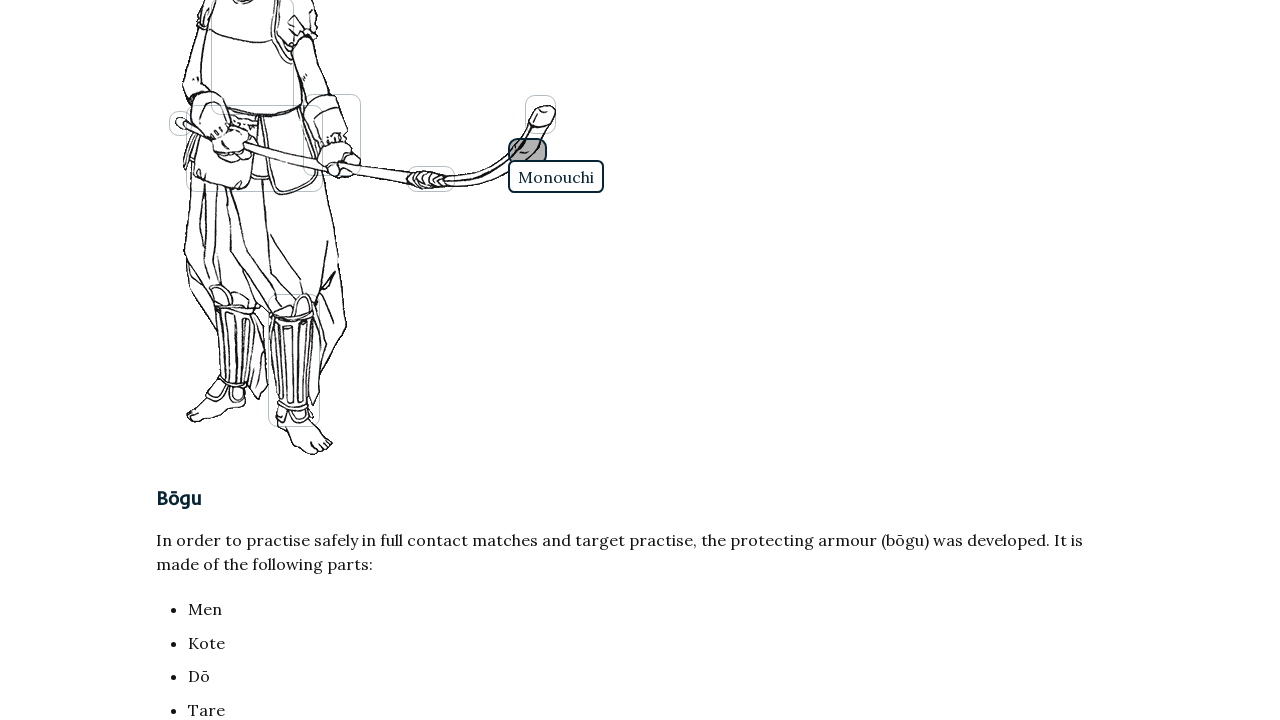